Tests different types of button clicks (double-click, right-click, and regular click) on the DemoQA website and verifies the success messages

Starting URL: https://demoqa.com

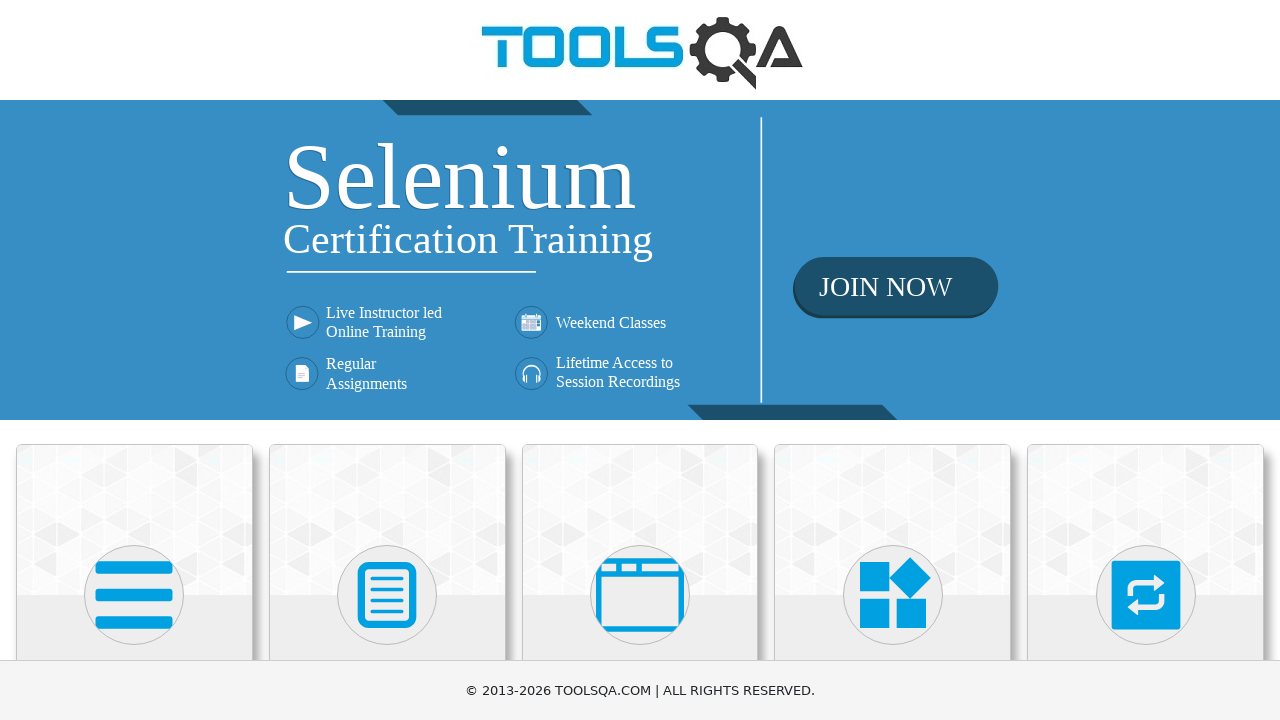

Clicked on Elements section at (134, 360) on xpath=//h5[contains(text(),'Elements')]
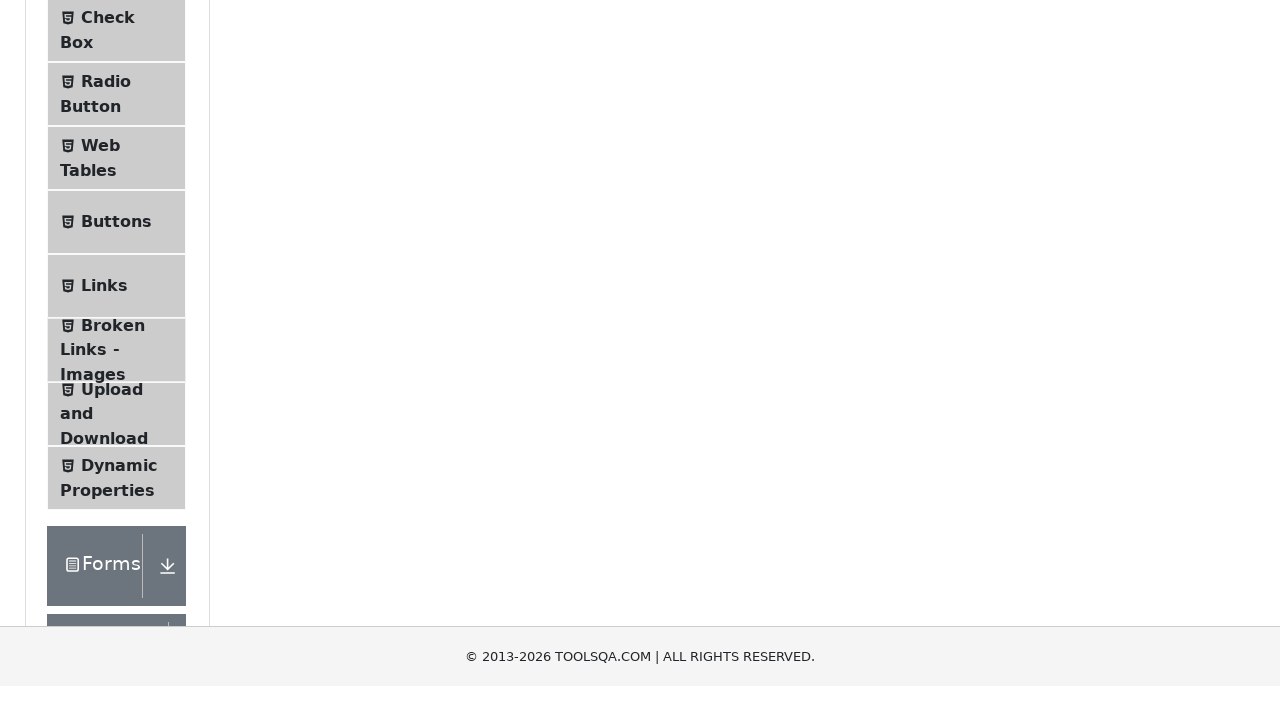

Clicked on Buttons menu item at (116, 517) on xpath=//span[text()='Buttons']
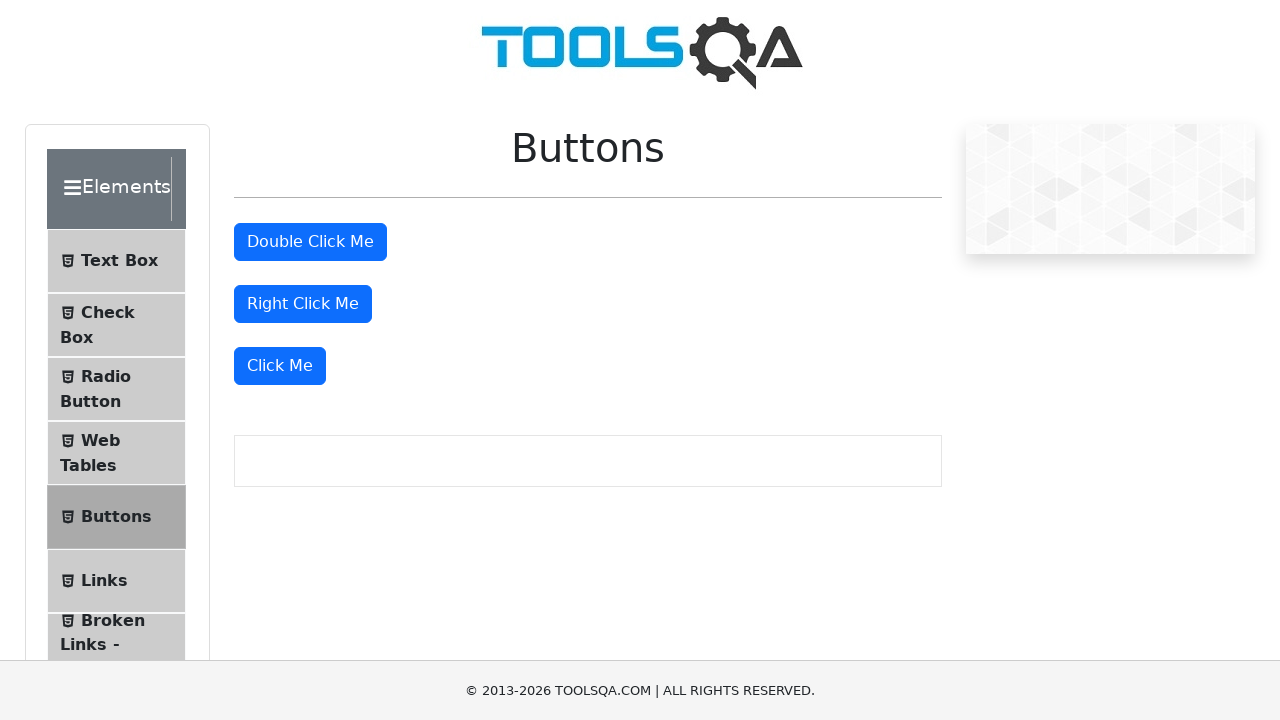

Performed double-click on the double-click button at (310, 242) on #doubleClickBtn
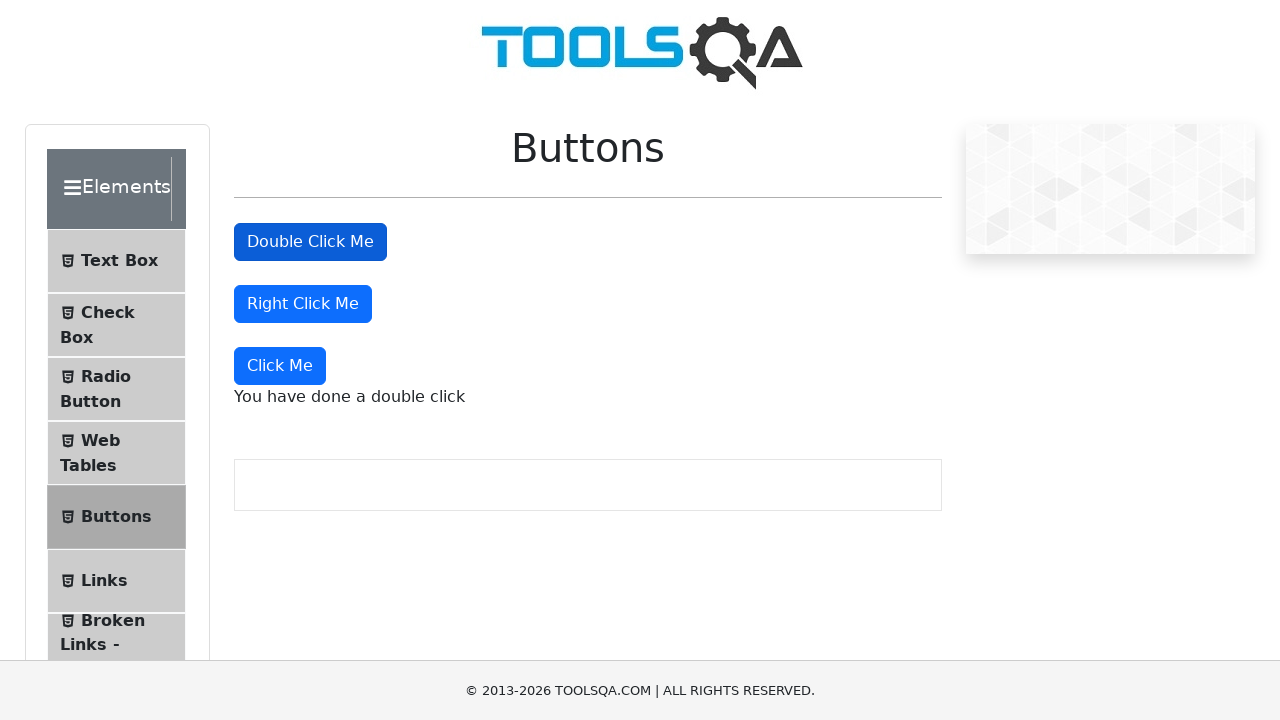

Verified double-click success message appeared
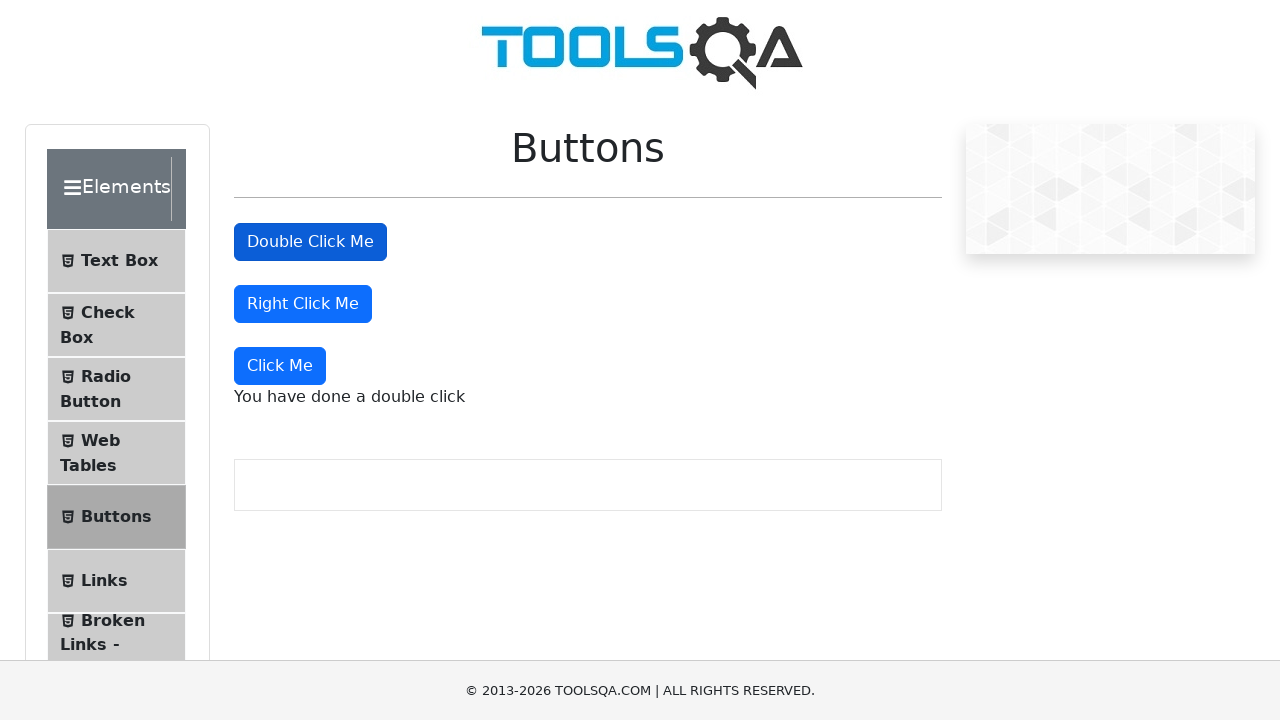

Performed right-click on the right-click button at (303, 304) on //button[text()='Right Click Me']
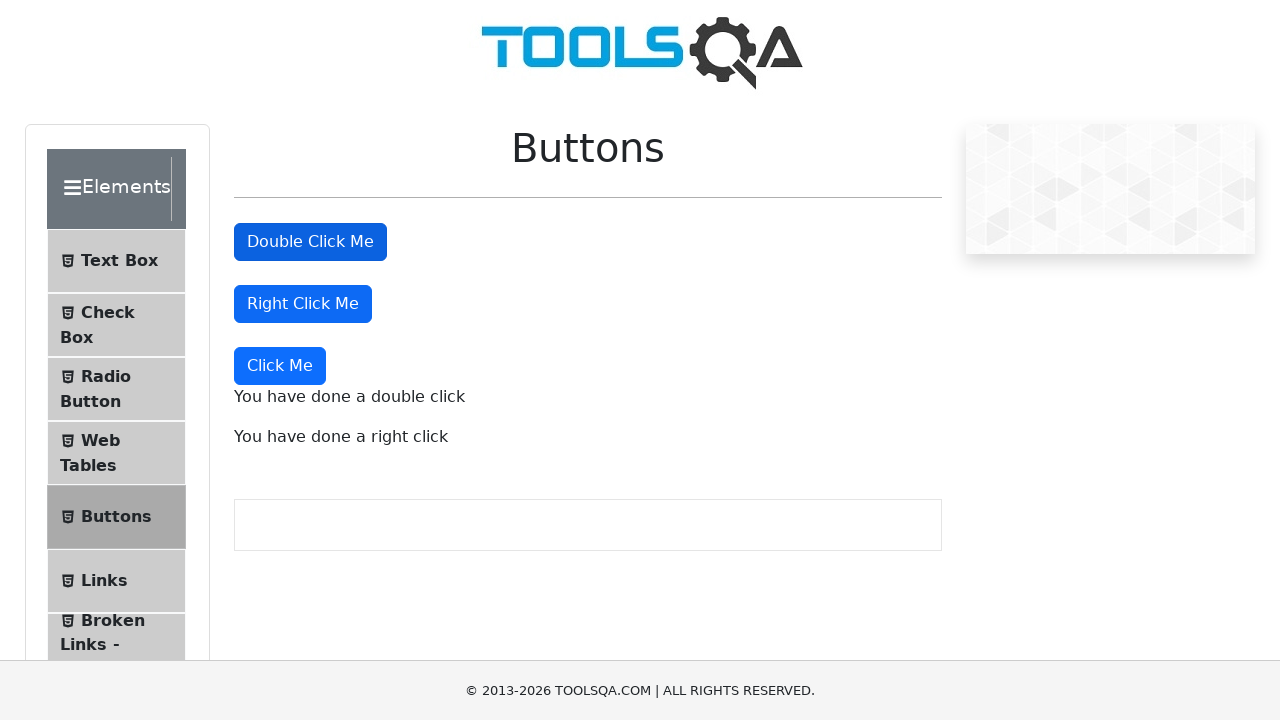

Verified right-click success message appeared
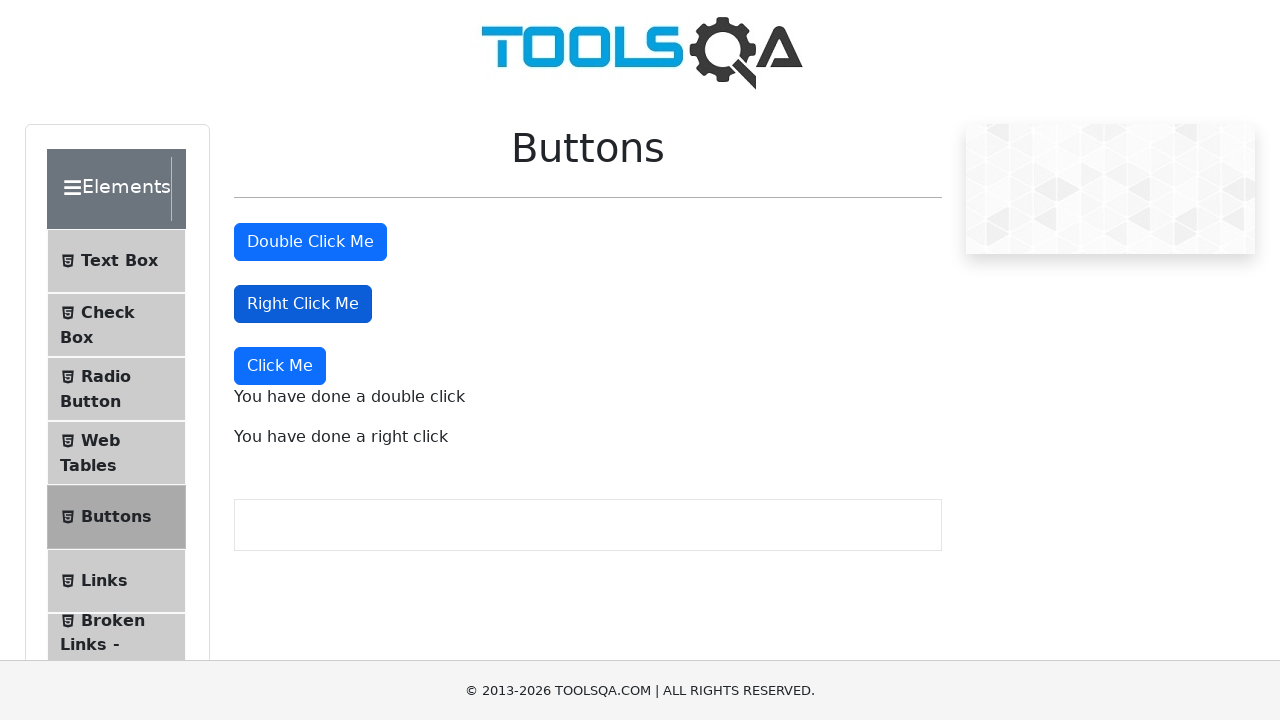

Performed regular click on the click button at (280, 366) on xpath=//button[text()='Click Me']
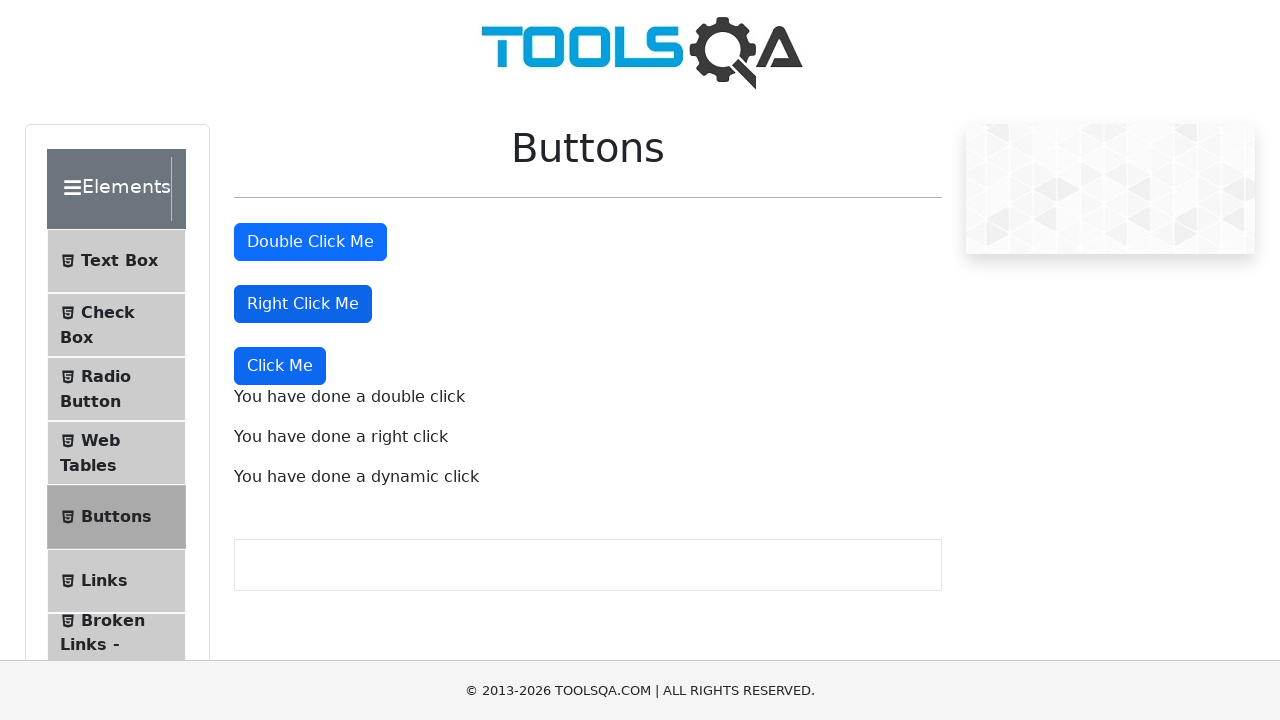

Verified dynamic click success message appeared
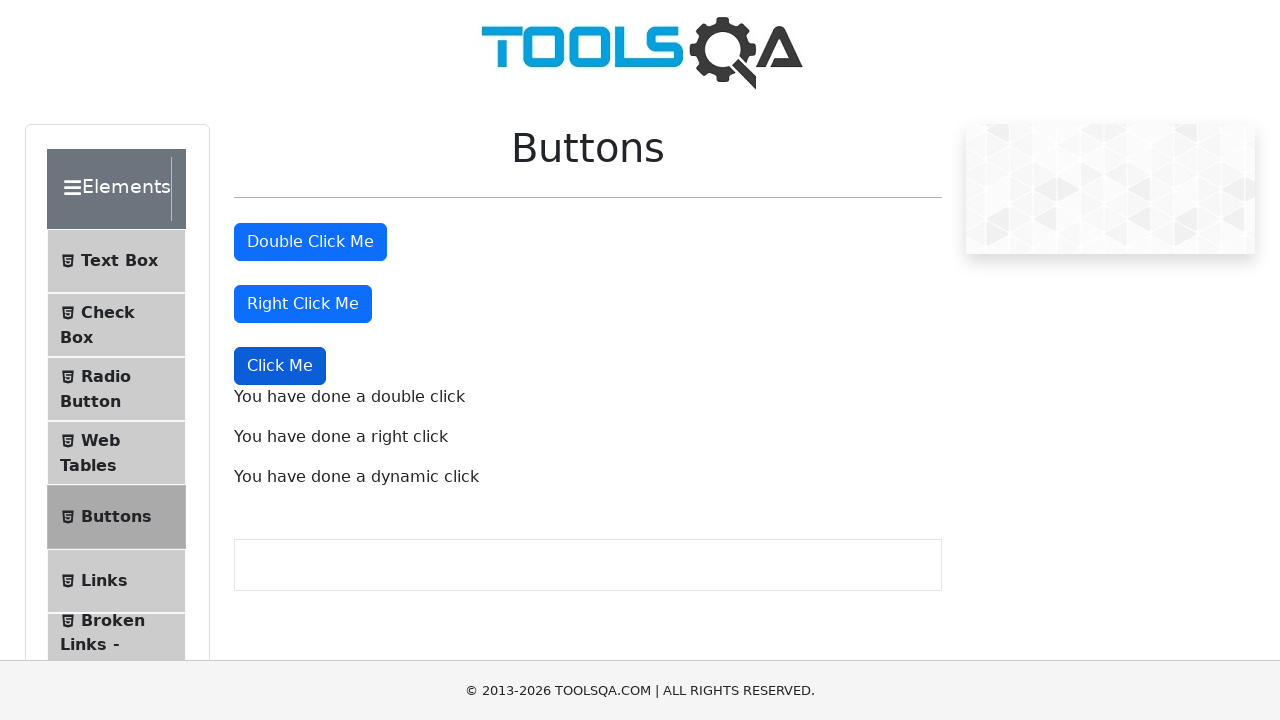

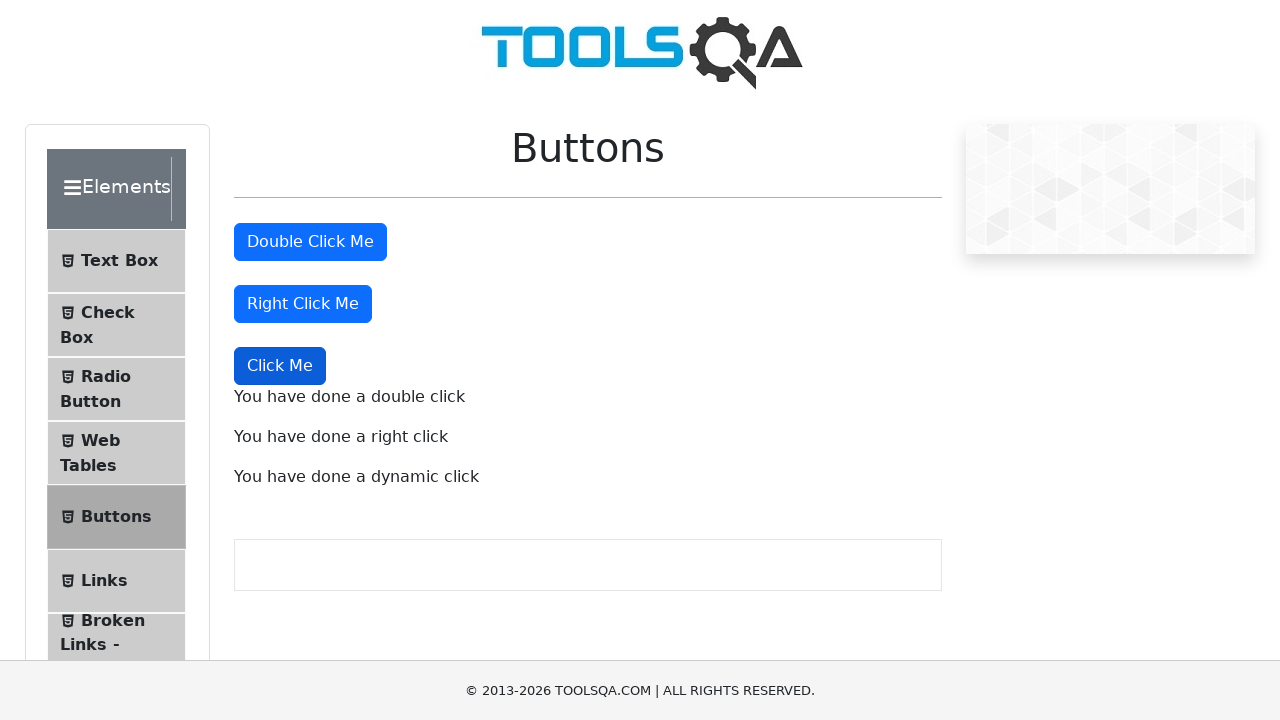